Tests textarea input by entering text and verifying the input value

Starting URL: https://bonigarcia.dev/selenium-webdriver-java/web-form.html

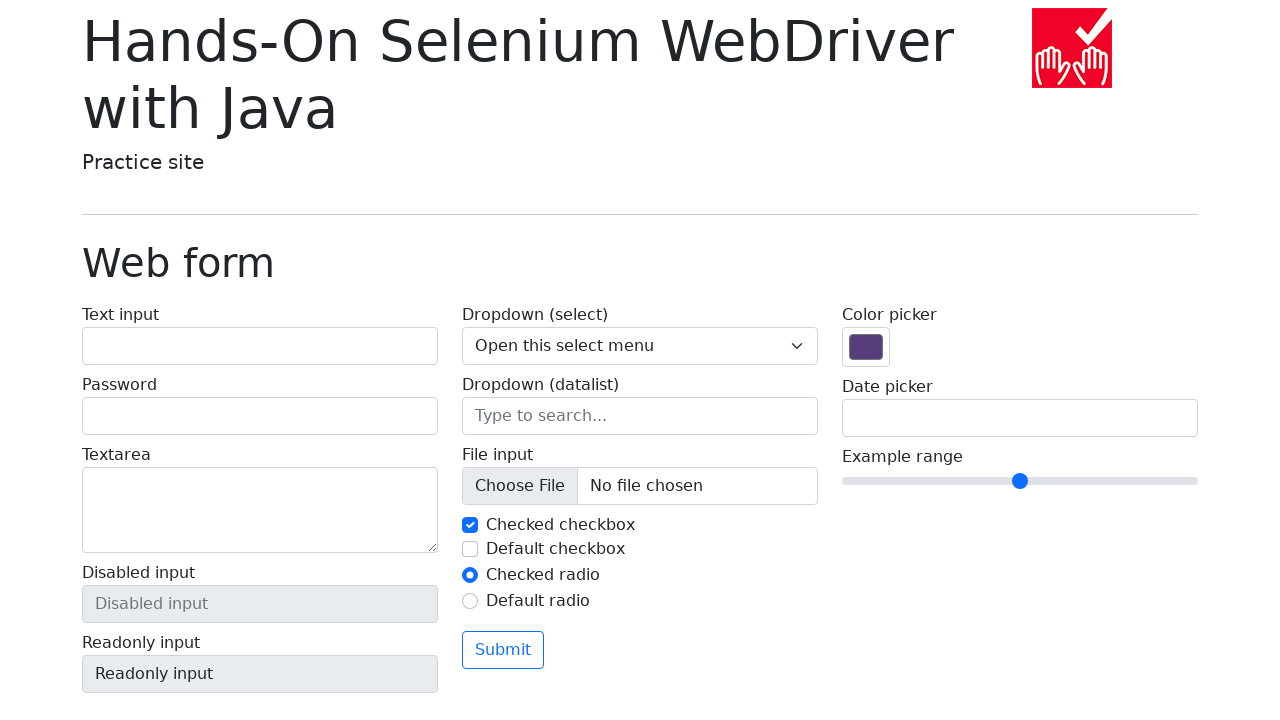

Filled textarea with 'Test' on textarea[name='my-textarea']
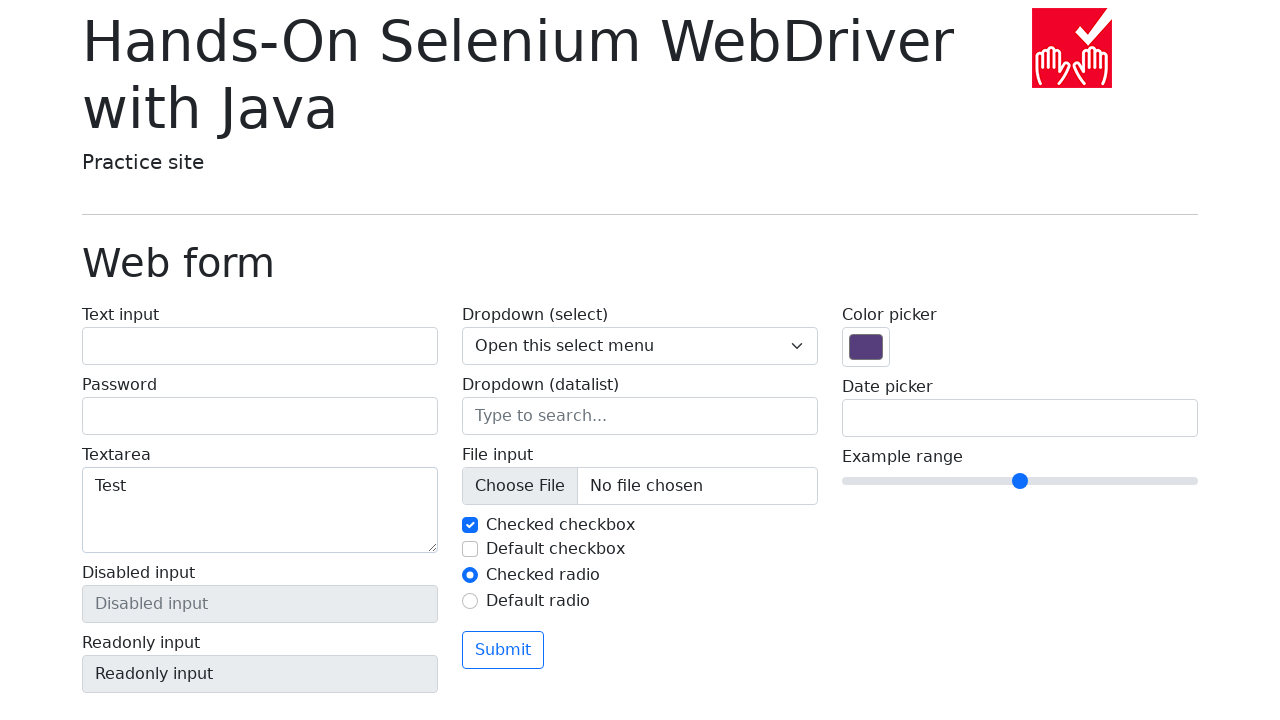

Verified textarea input value equals 'Test'
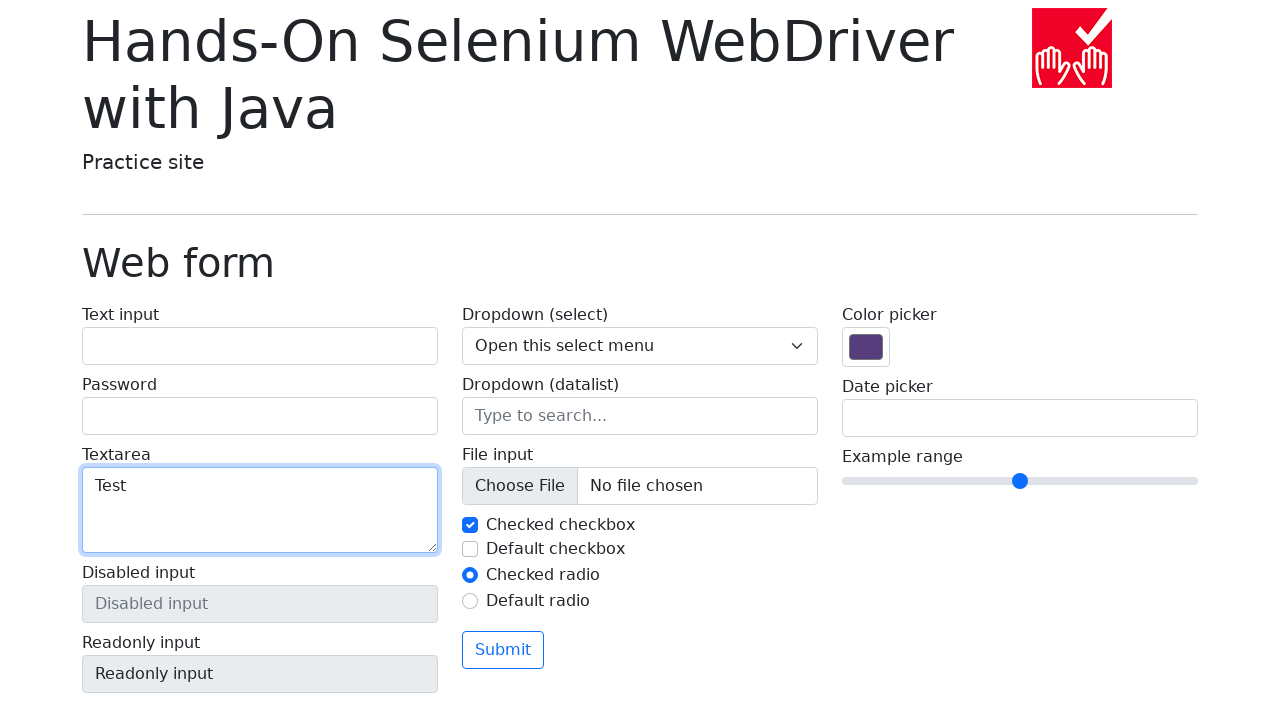

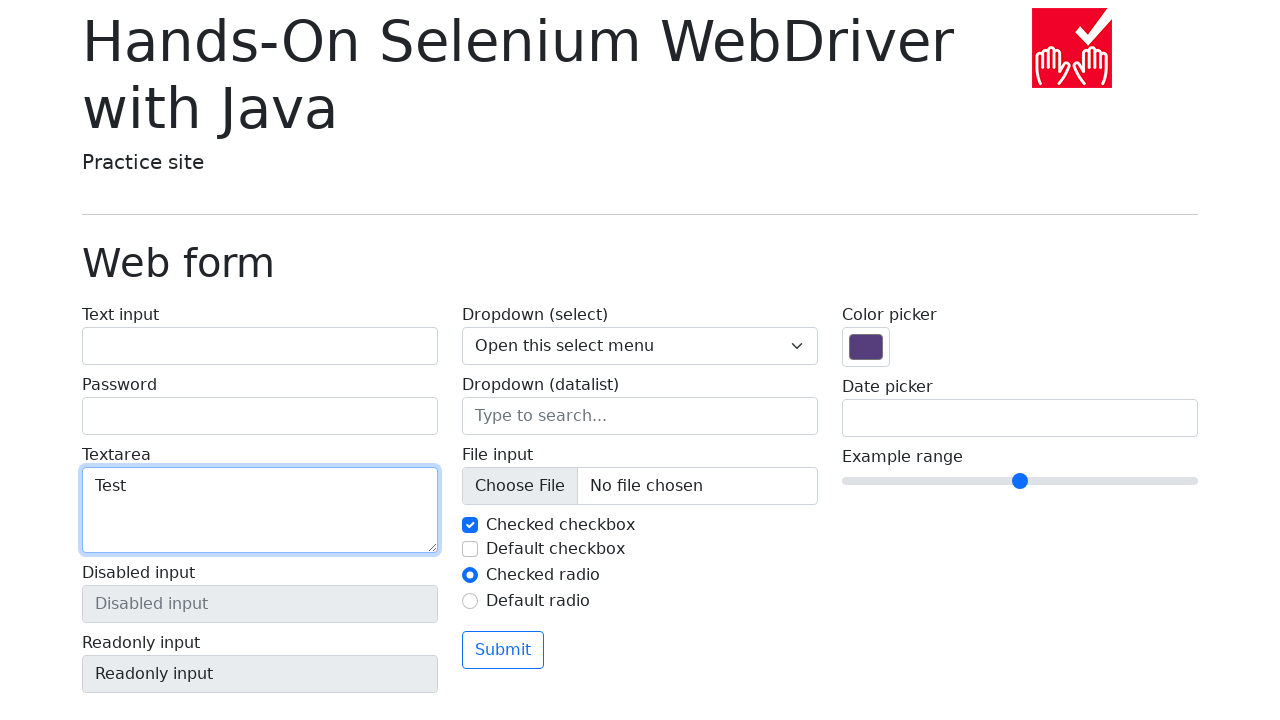